Tests the Python.org website search functionality by searching for "pycon" and verifying that results are found.

Starting URL: http://www.python.org

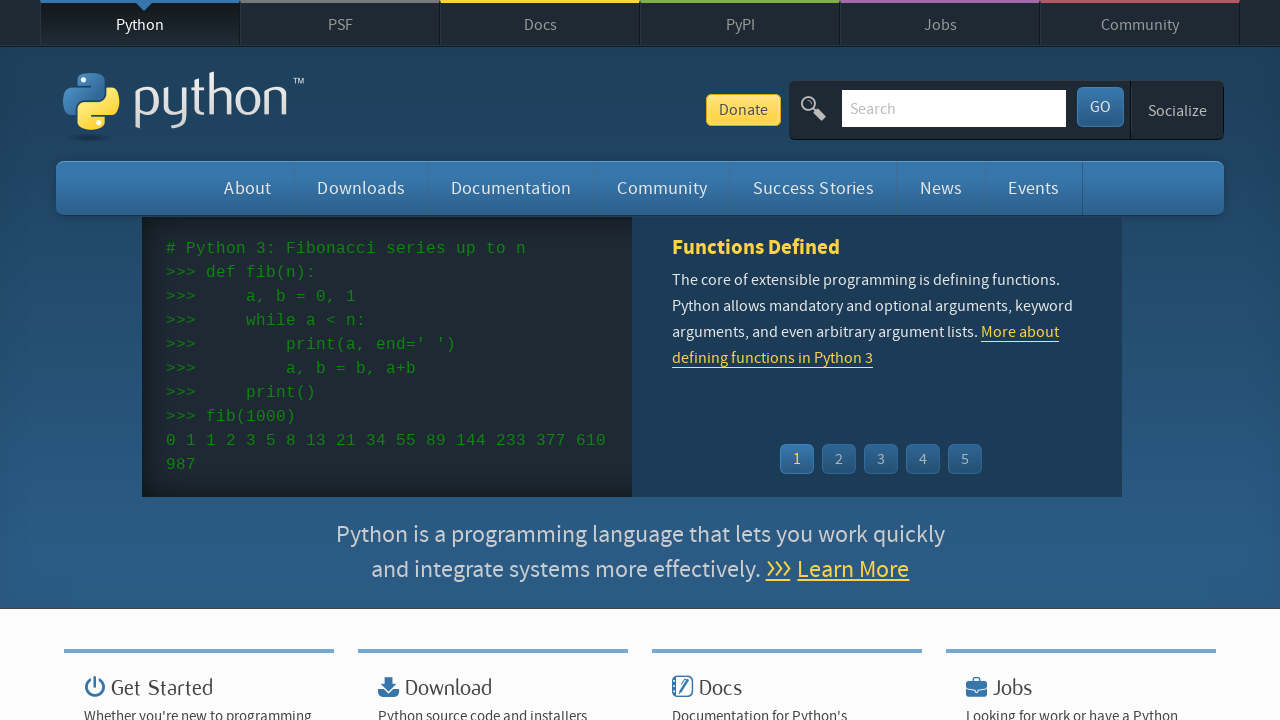

Verified 'Python' is in page title
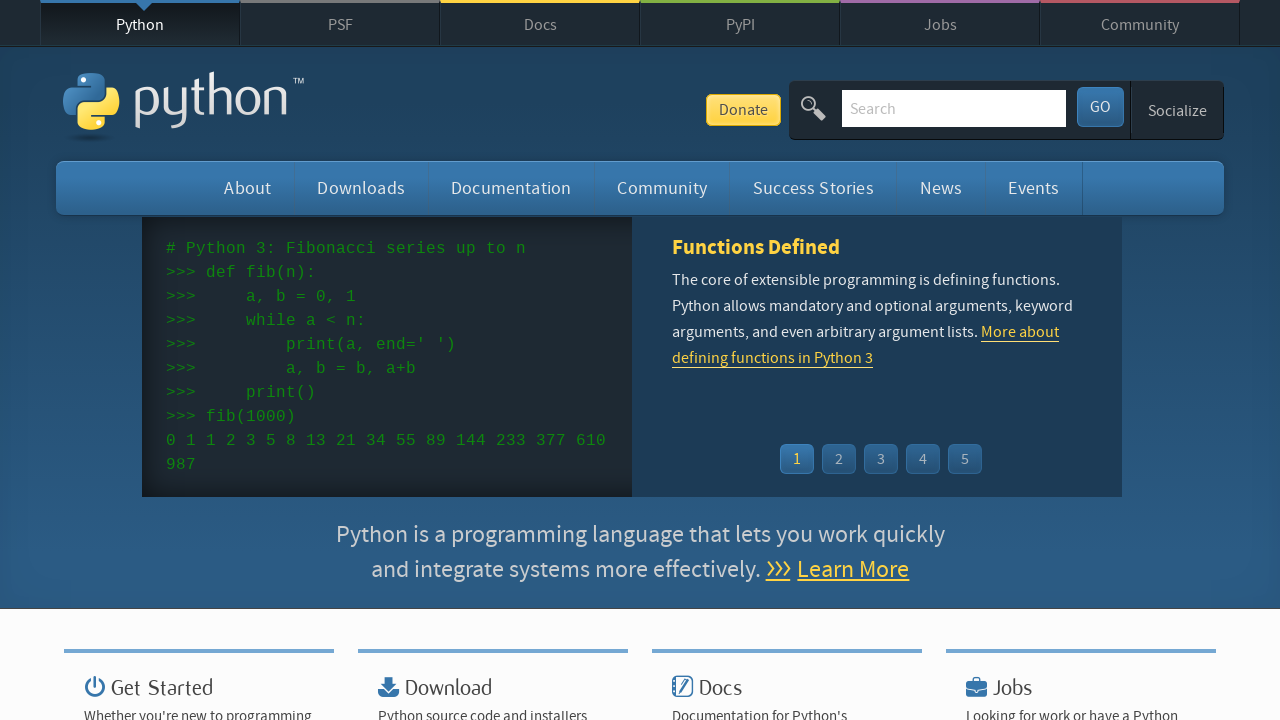

Cleared search field on input[name='q']
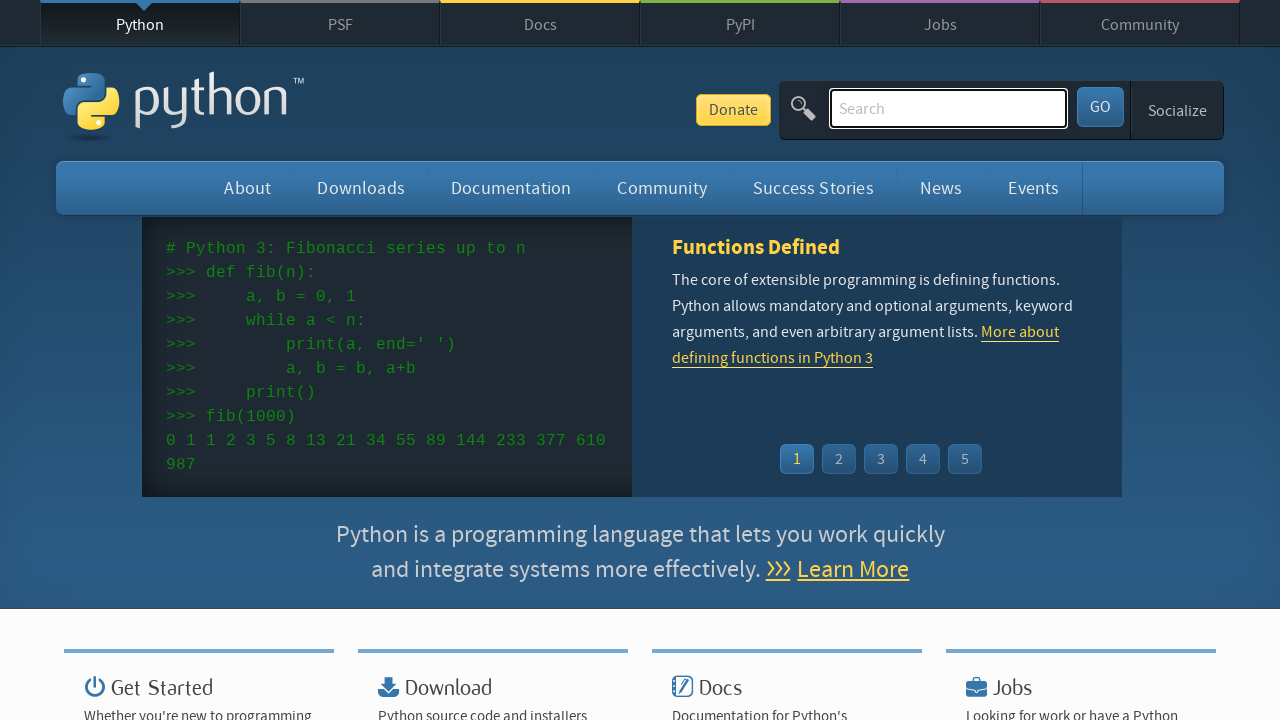

Filled search field with 'pycon' on input[name='q']
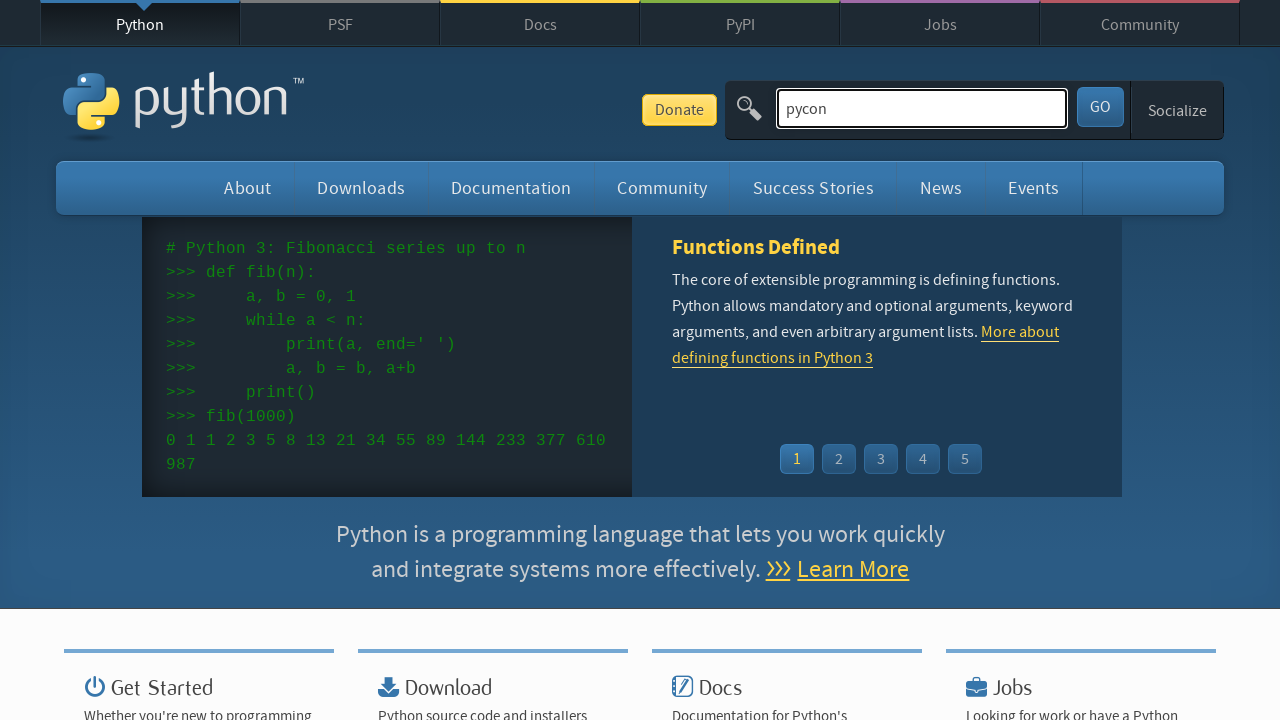

Pressed Enter to submit search query on input[name='q']
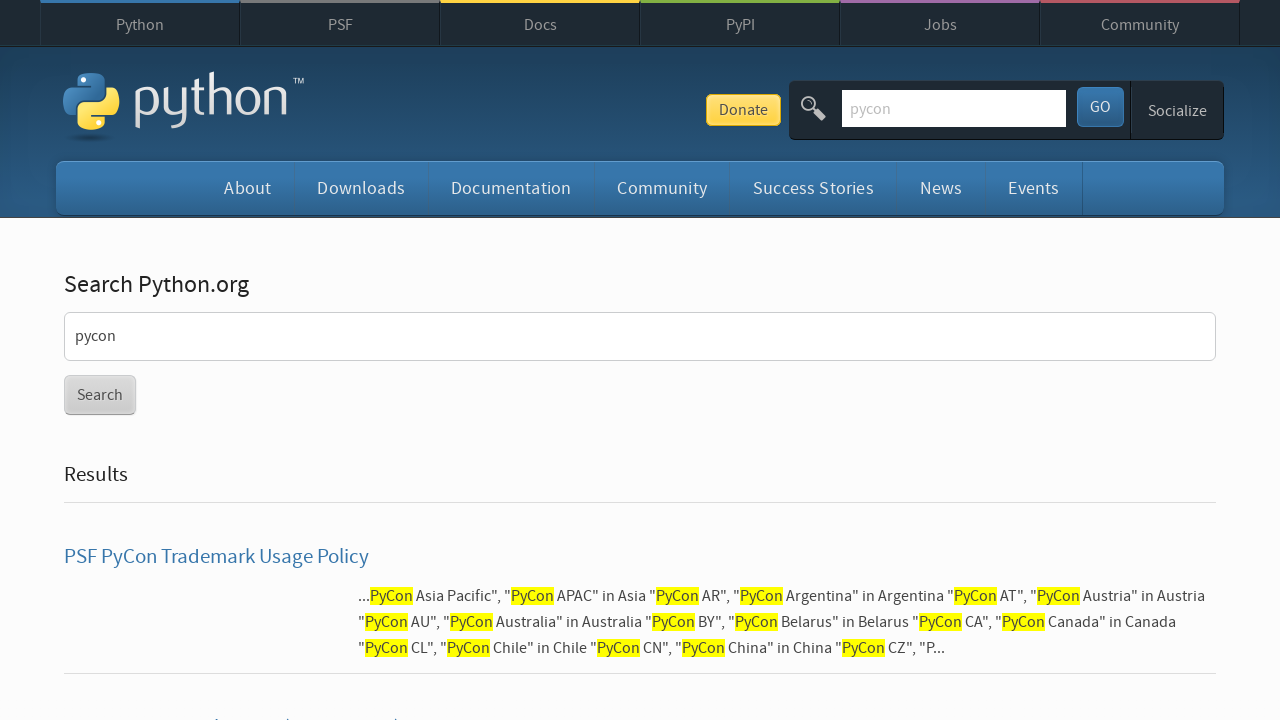

Waited for page to load (networkidle)
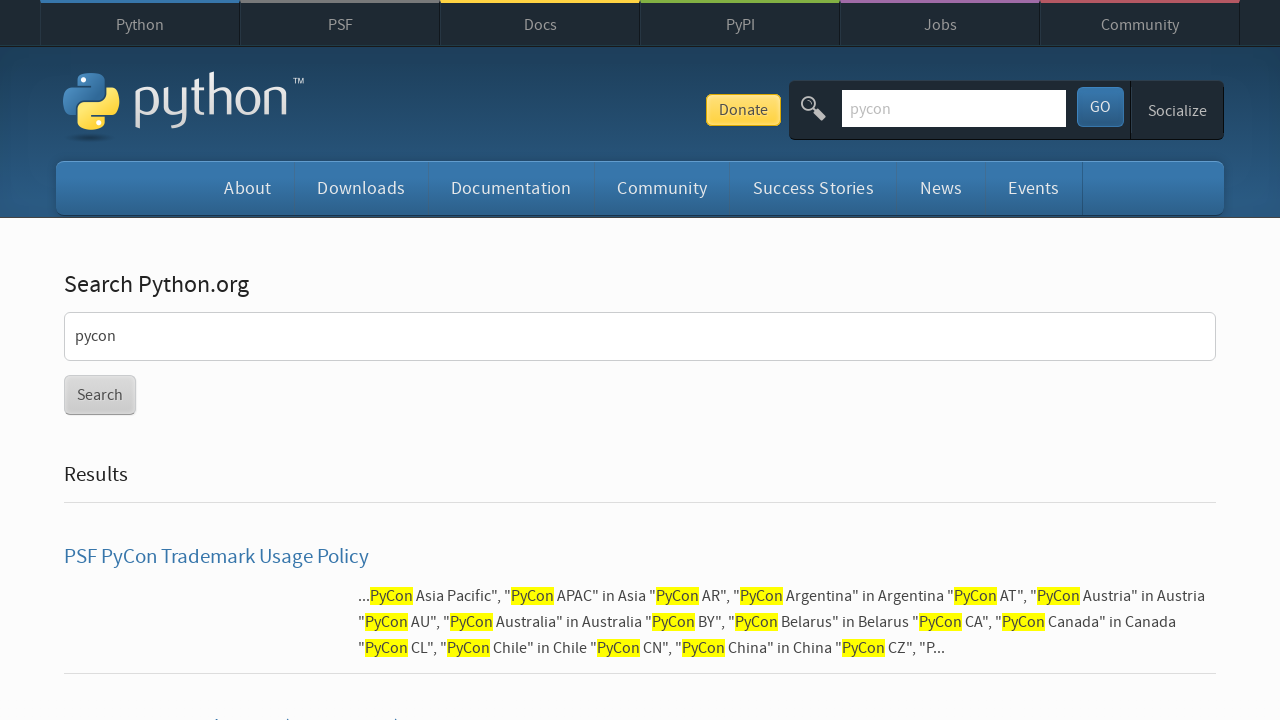

Verified search results were found (no 'No results found' message)
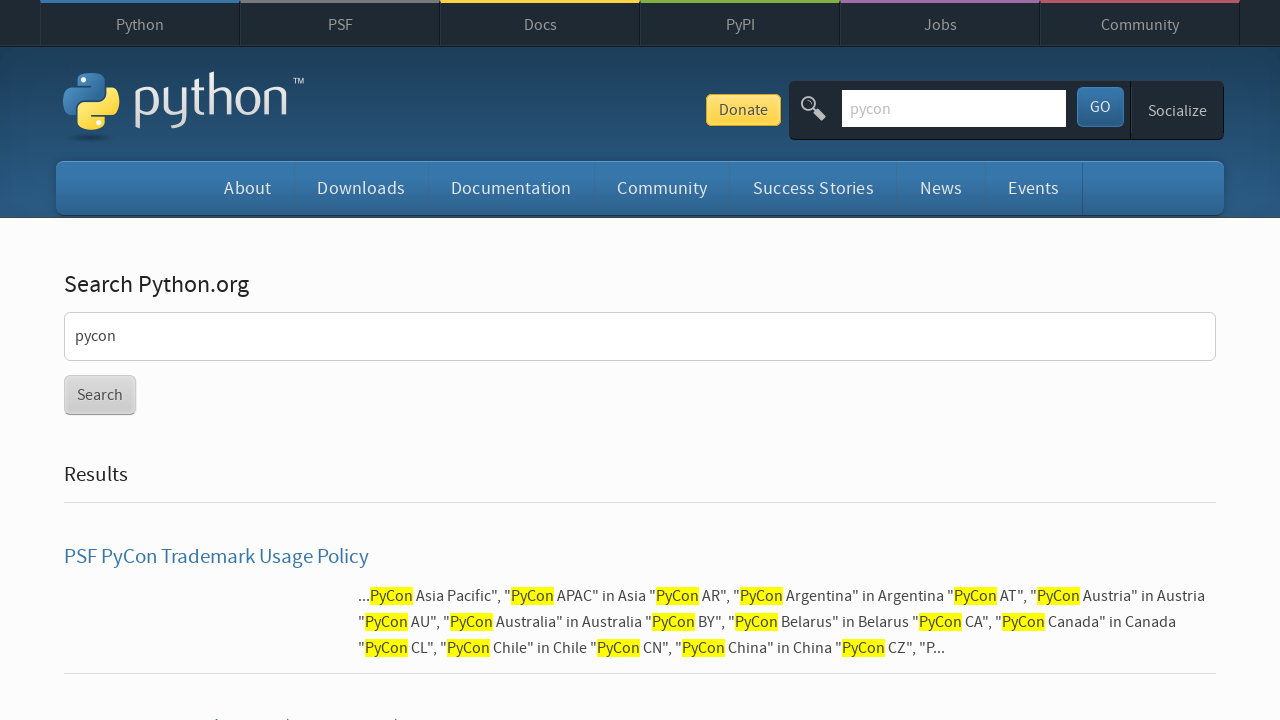

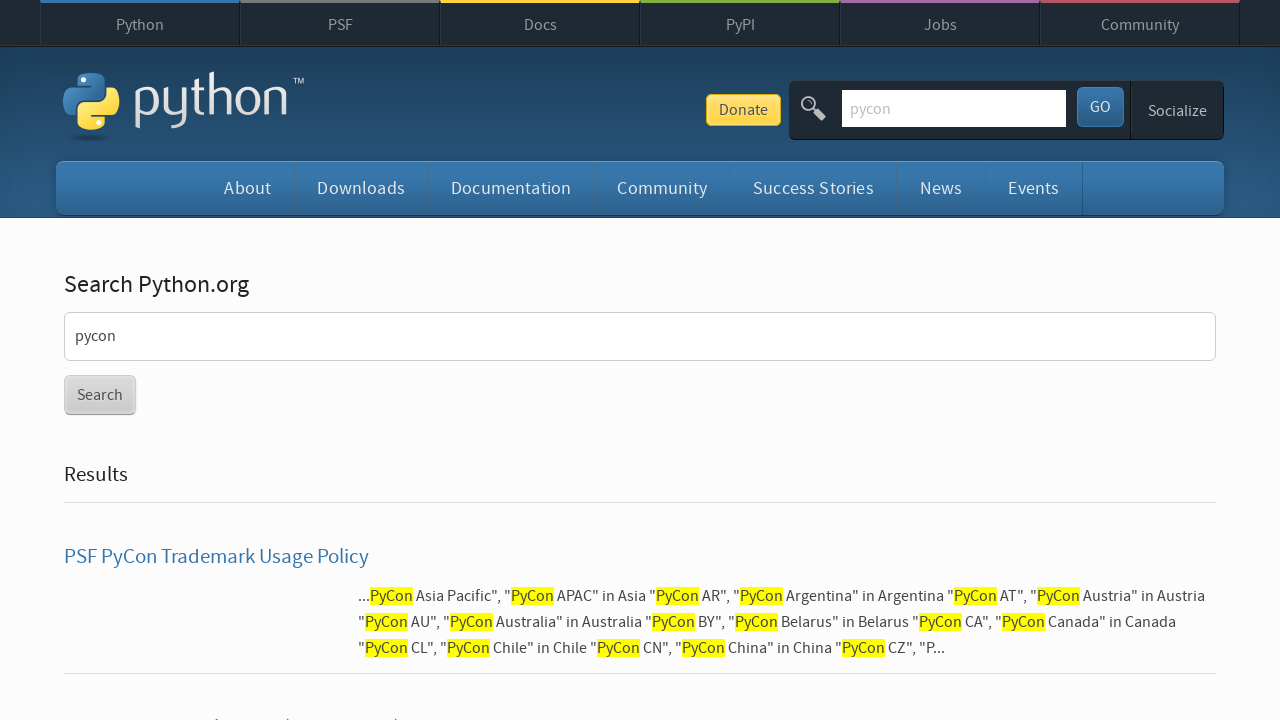